Tests Prevent Propogation tab - drags element to outer droppable area and verifies color changes

Starting URL: https://demoqa.com

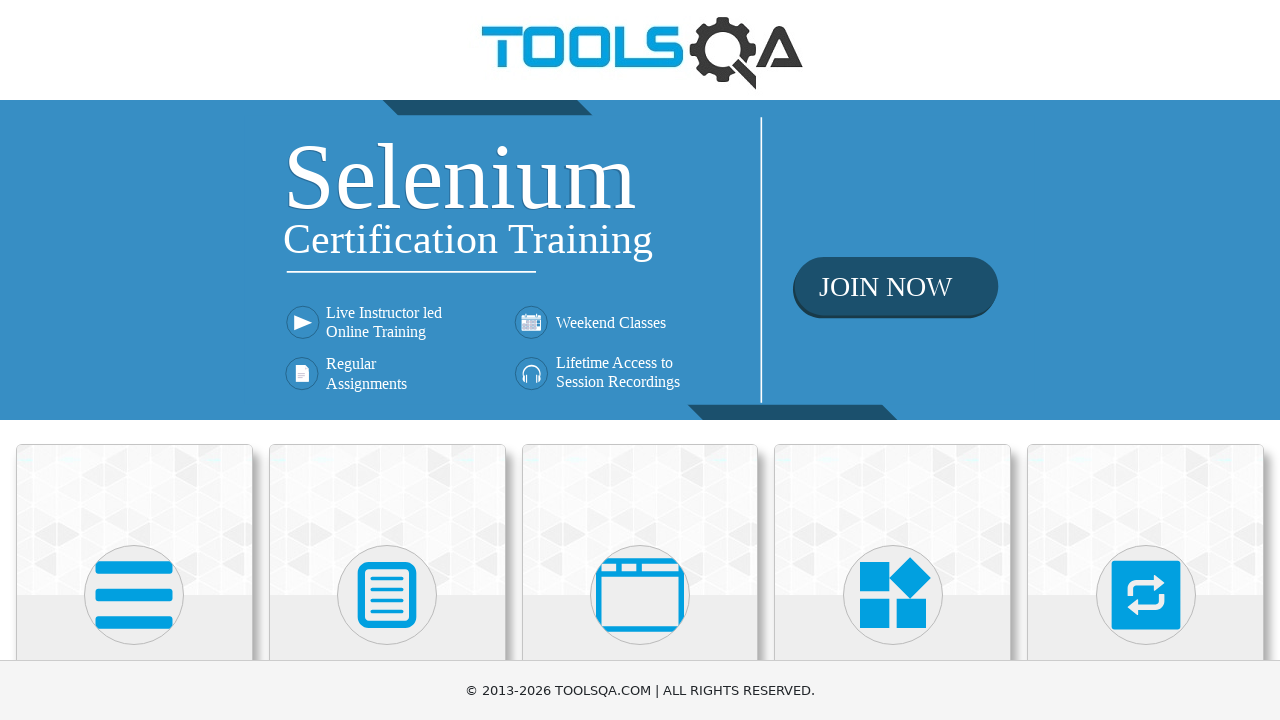

Pressed PageDown to scroll down the page
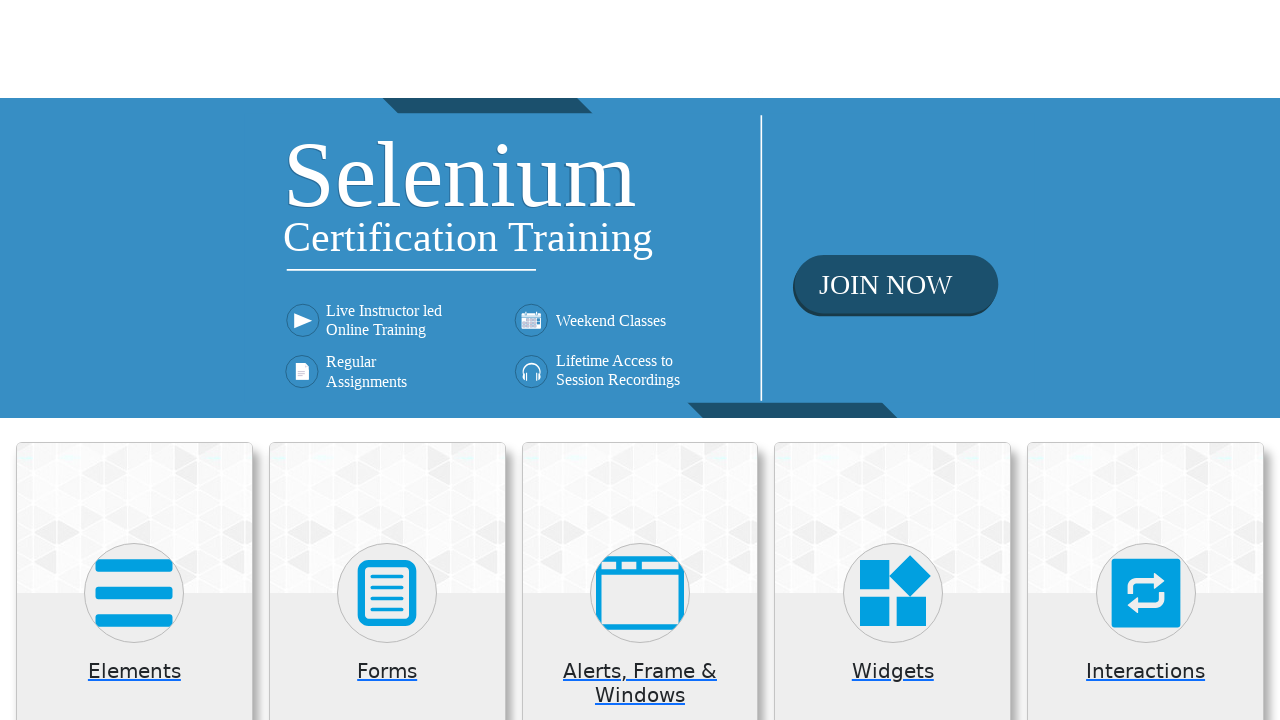

Clicked on Interactions menu item at (1146, 43) on text=Interactions
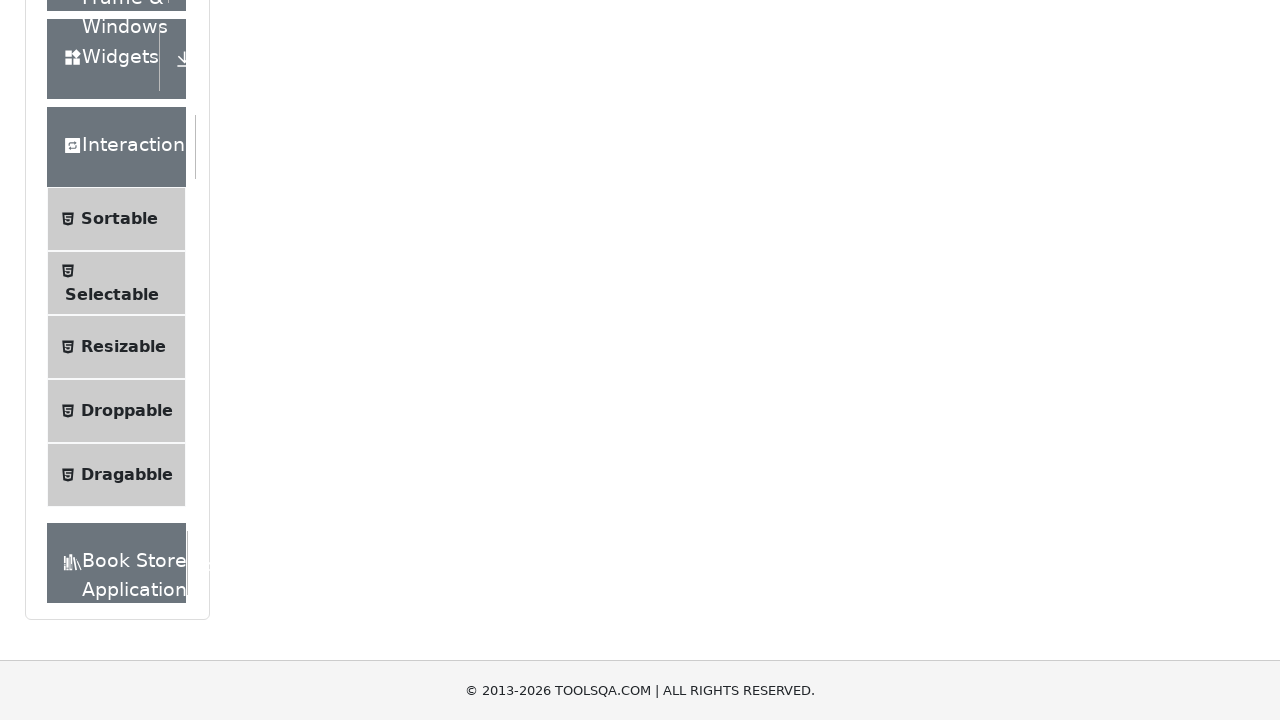

Pressed PageDown to scroll down
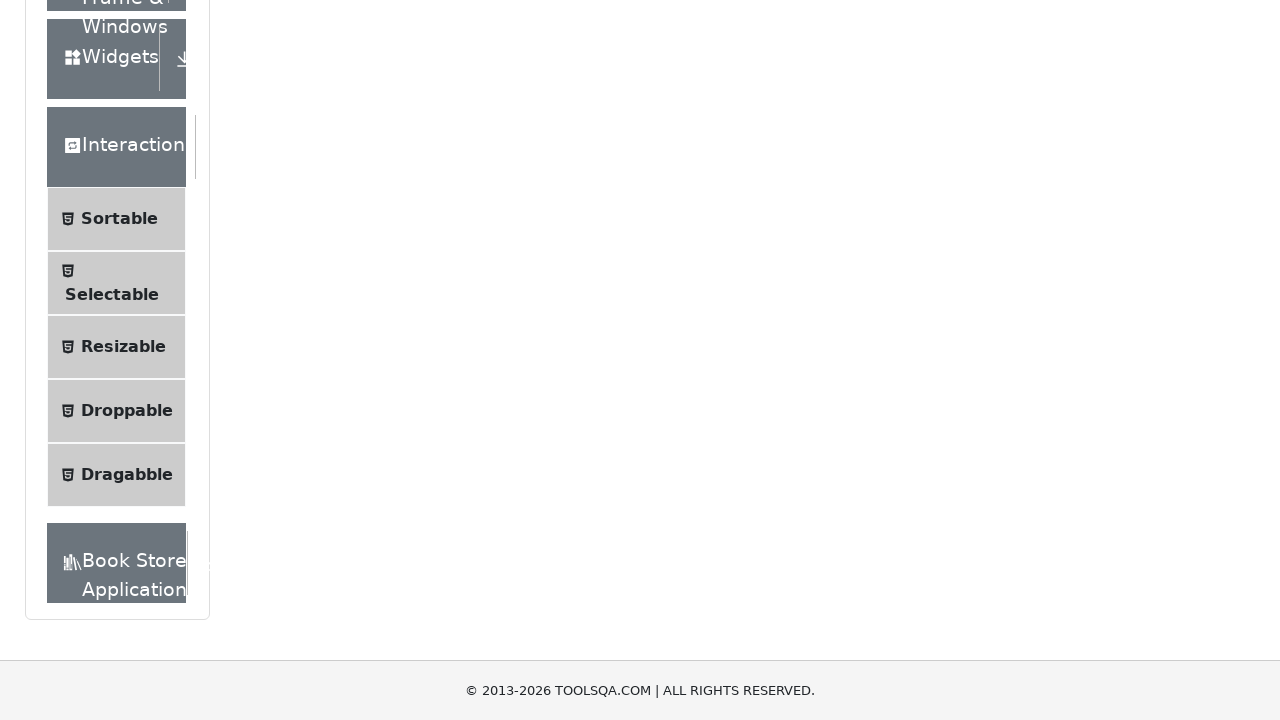

Pressed PageDown to scroll down further
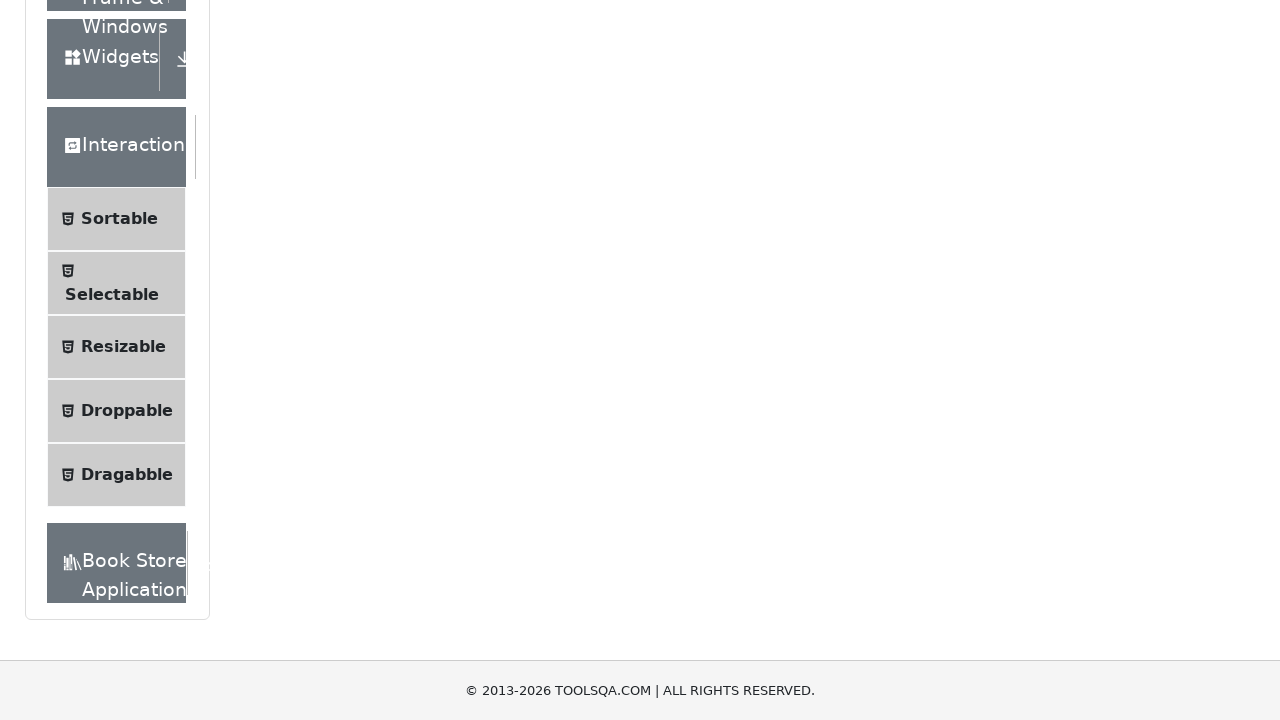

Clicked on Droppable menu item at (127, 411) on text=Droppable
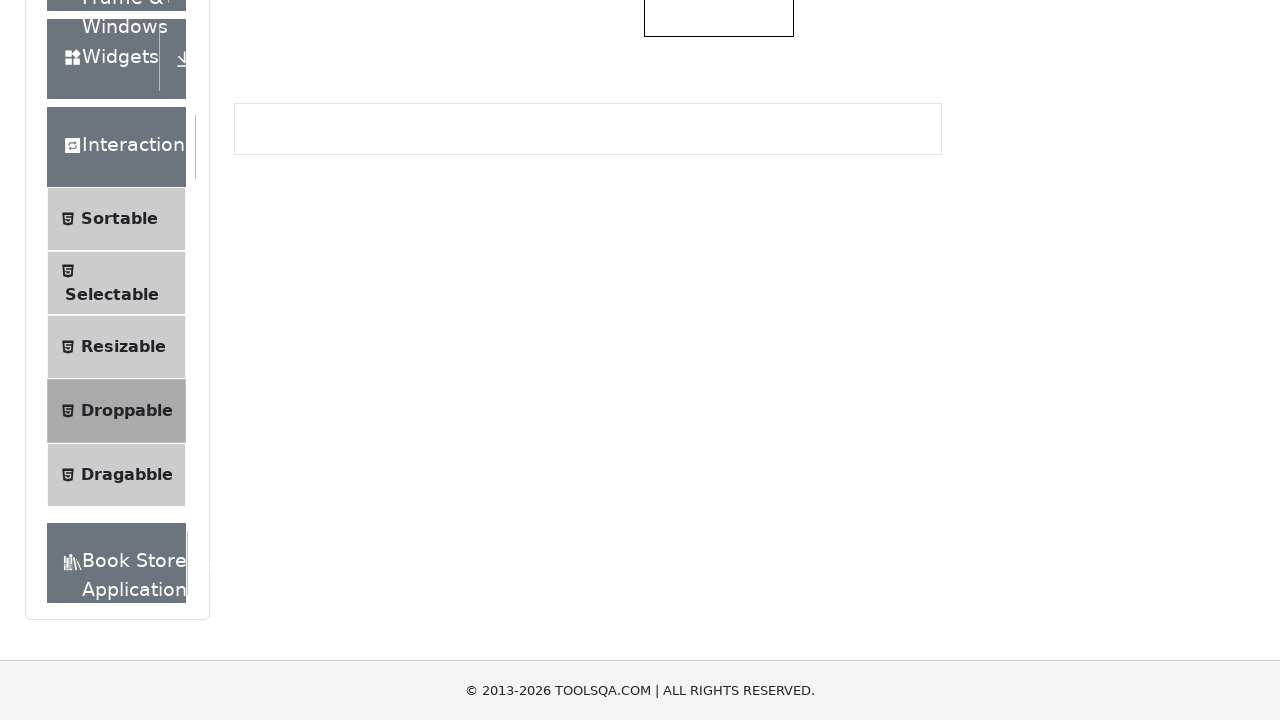

Clicked on Prevent Propagation tab at (510, 244) on #droppableExample-tab-preventPropogation
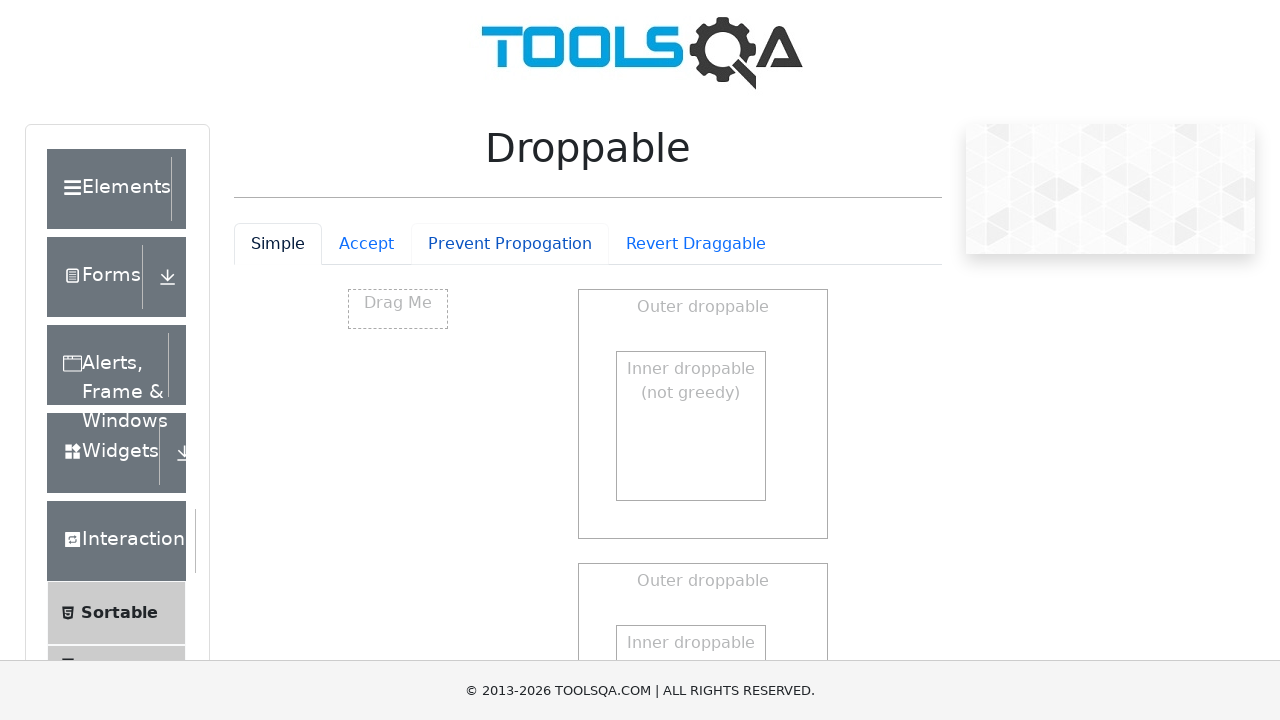

Located drag element and outer droppable area
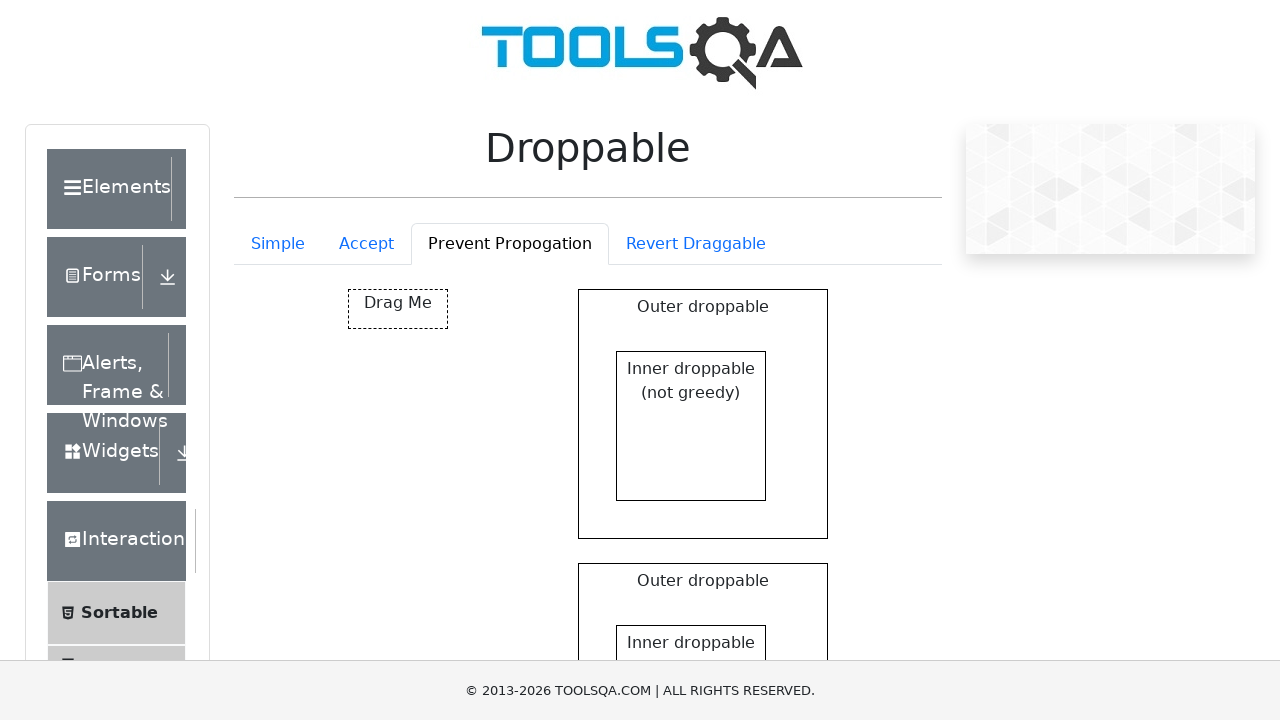

Hovered over drag box element at (398, 309) on #ppDropContainer #dragBox
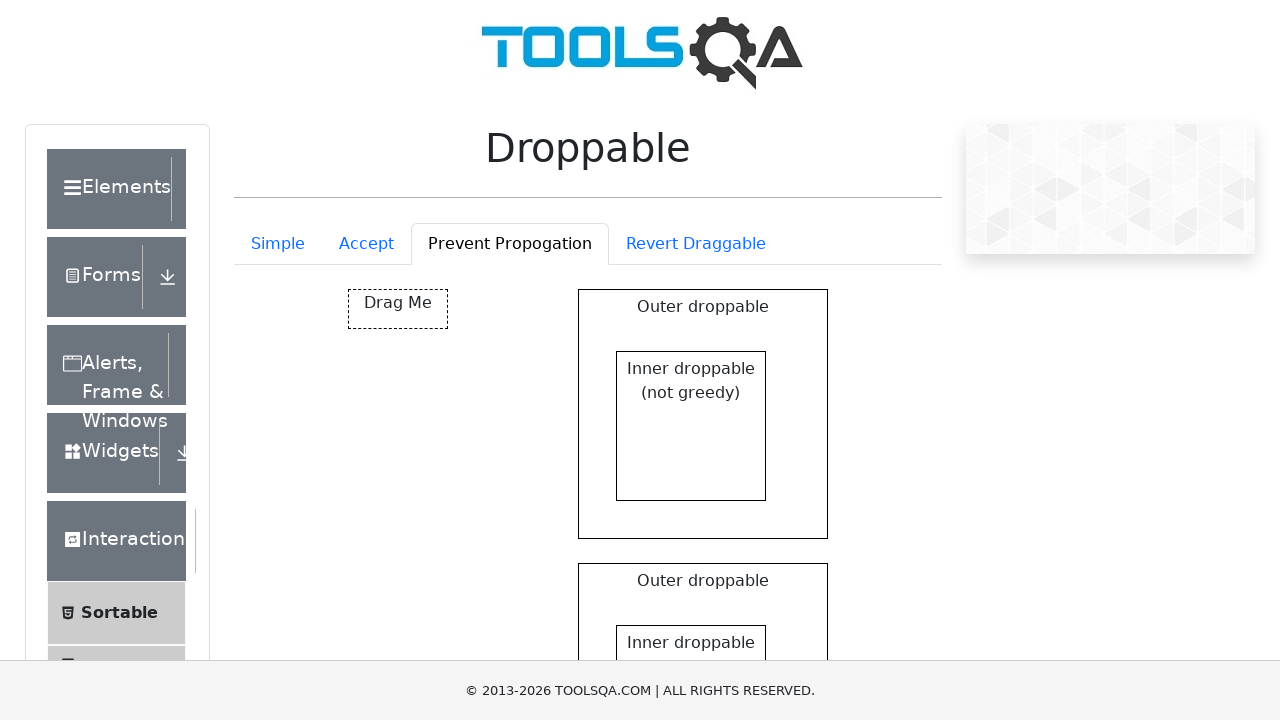

Pressed mouse button down on drag box at (398, 309)
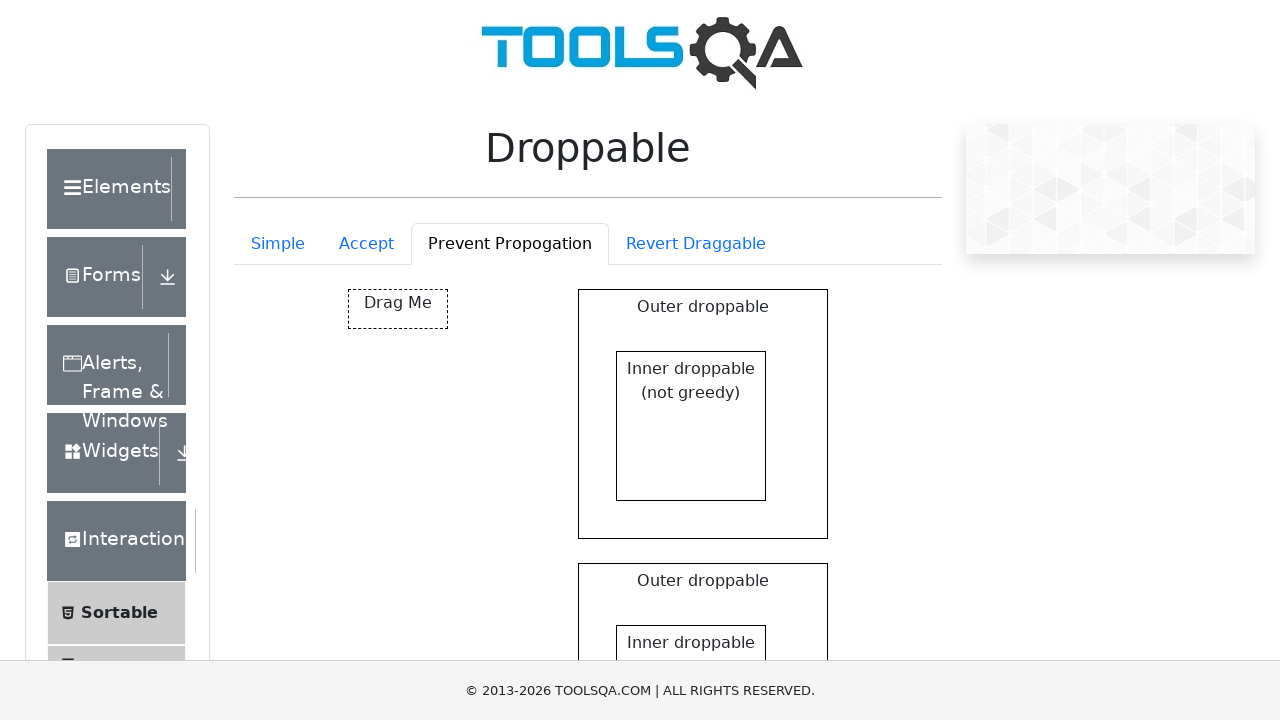

Moved mouse to outer droppable area coordinates (220, 8) at (220, 8)
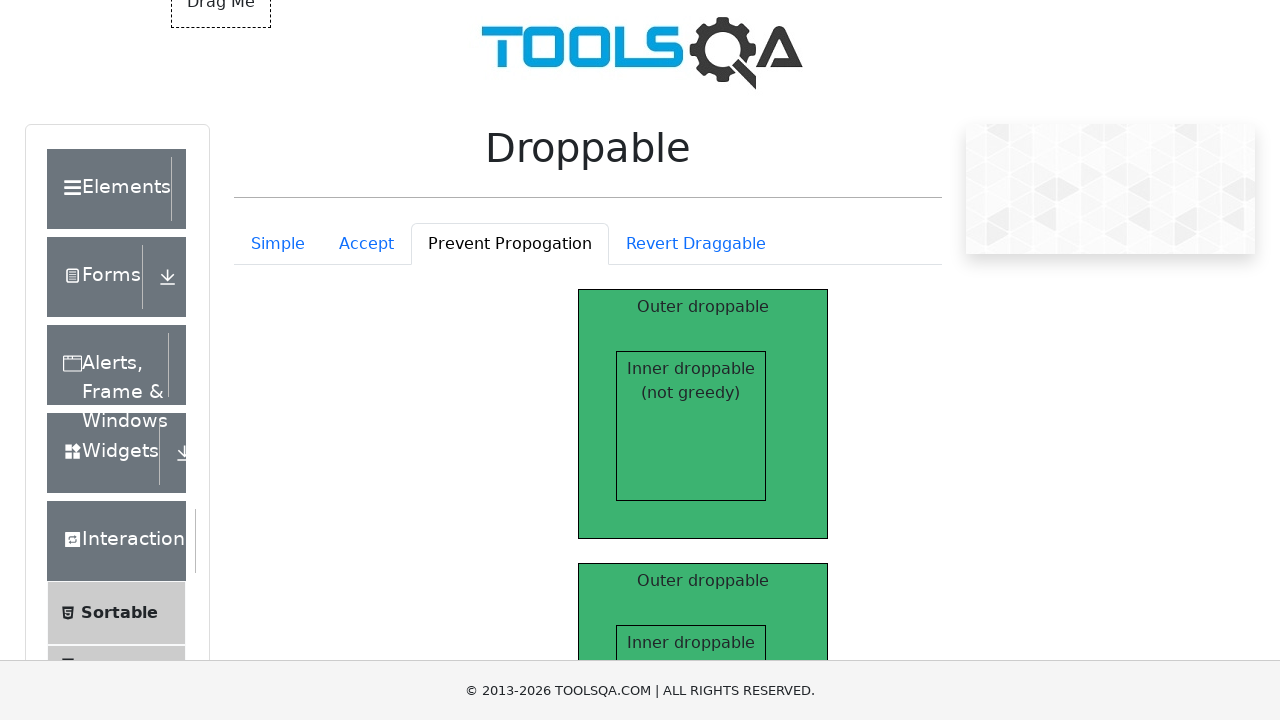

Waited 500ms for drag animation
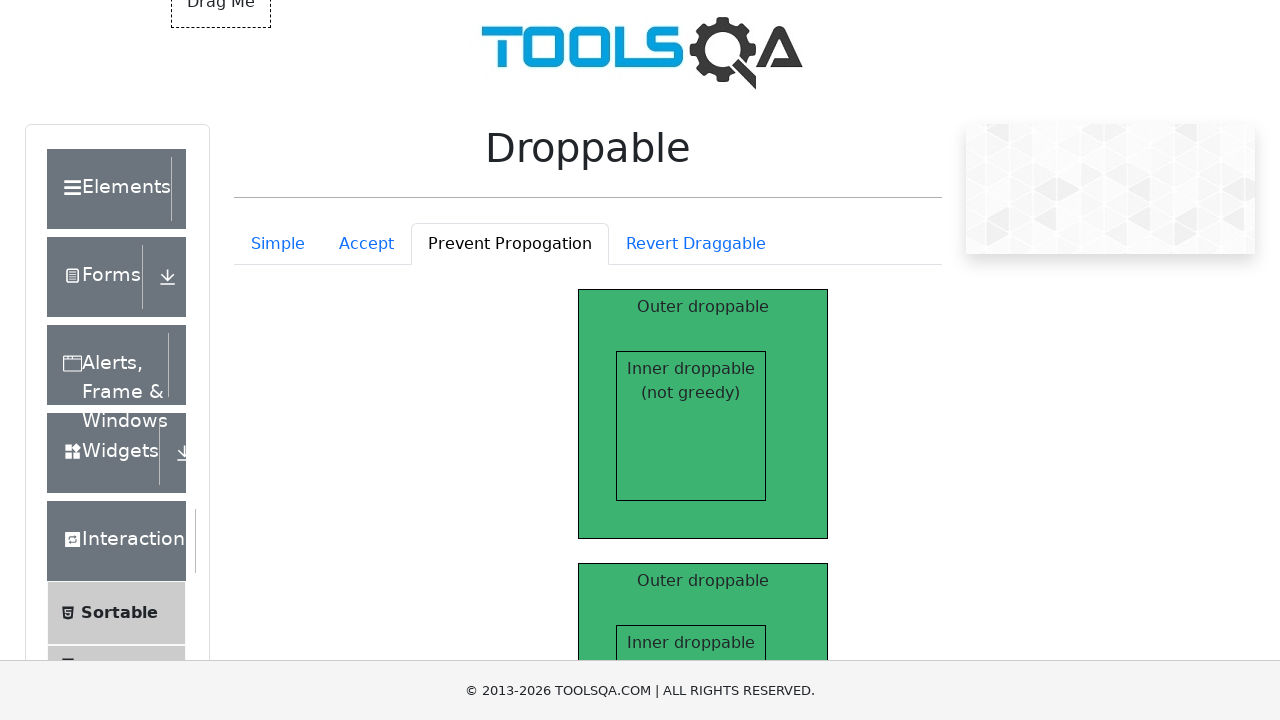

Released mouse button to complete drag and drop at (220, 8)
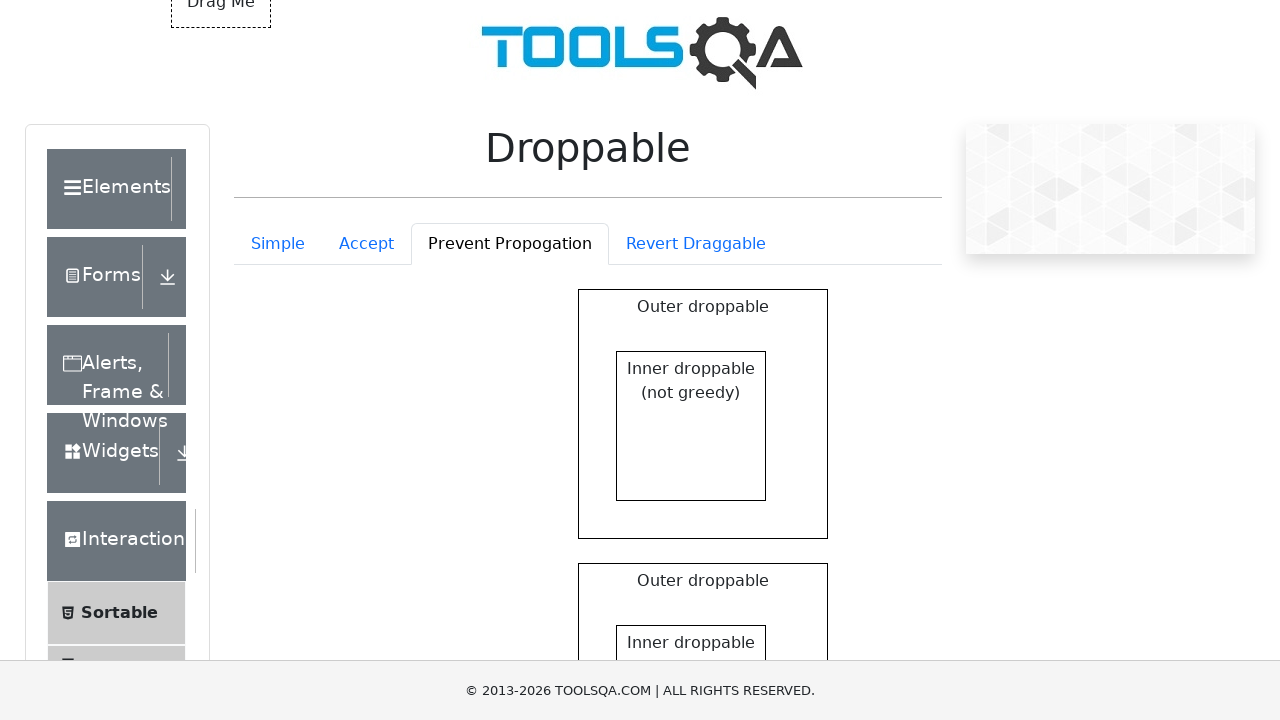

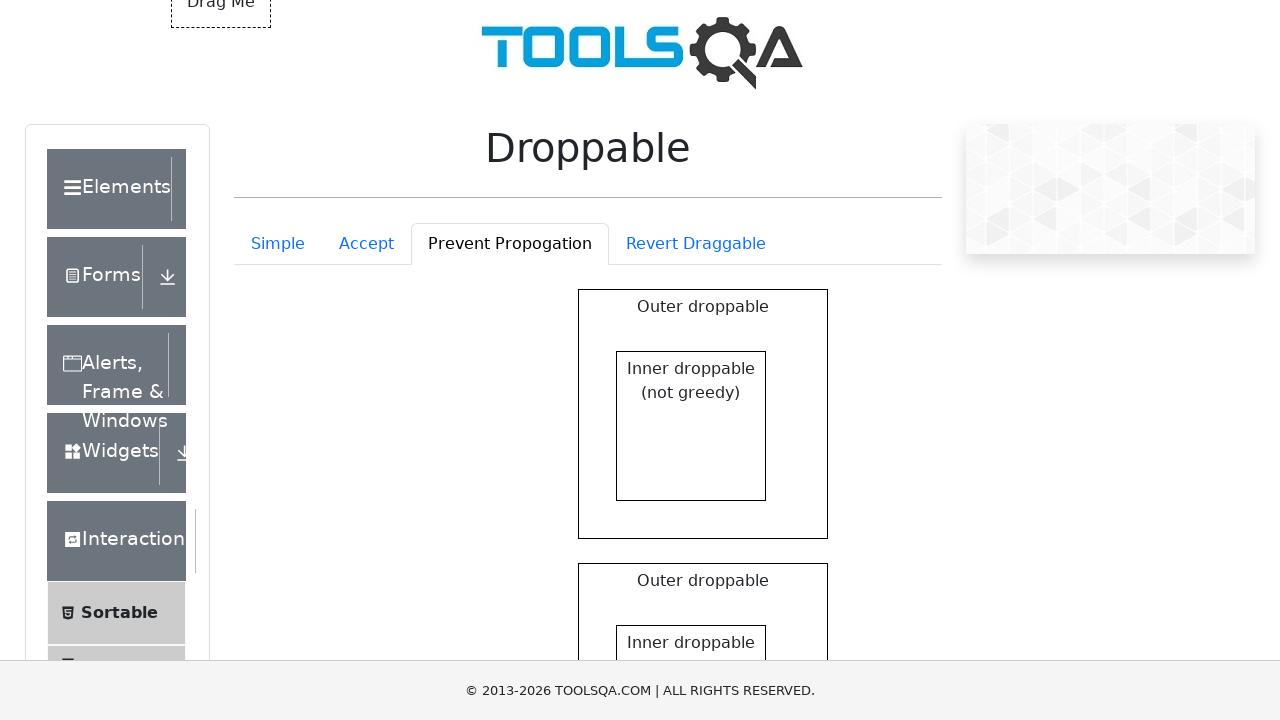